Tests flight booking purchase flow by selecting departure and destination cities, choosing a flight, and filling in customer information

Starting URL: https://blazedemo.com/

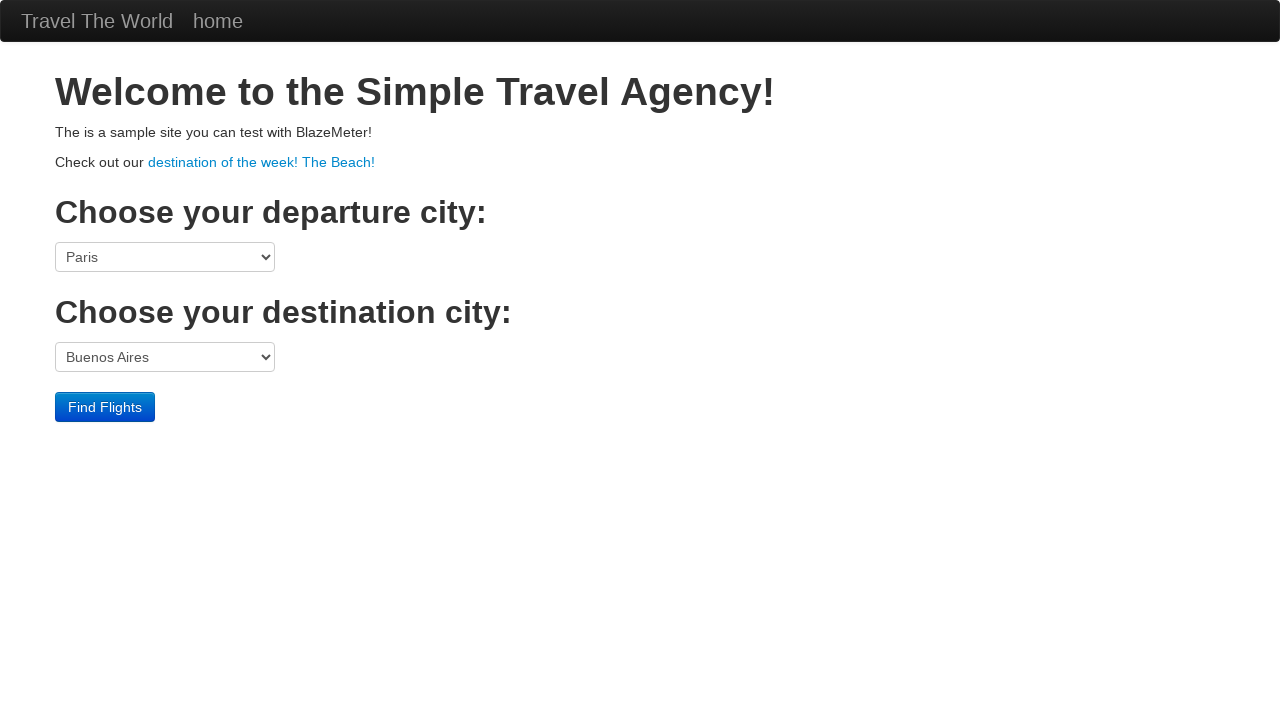

Selected Philadelphia as departure city on select[name='fromPort']
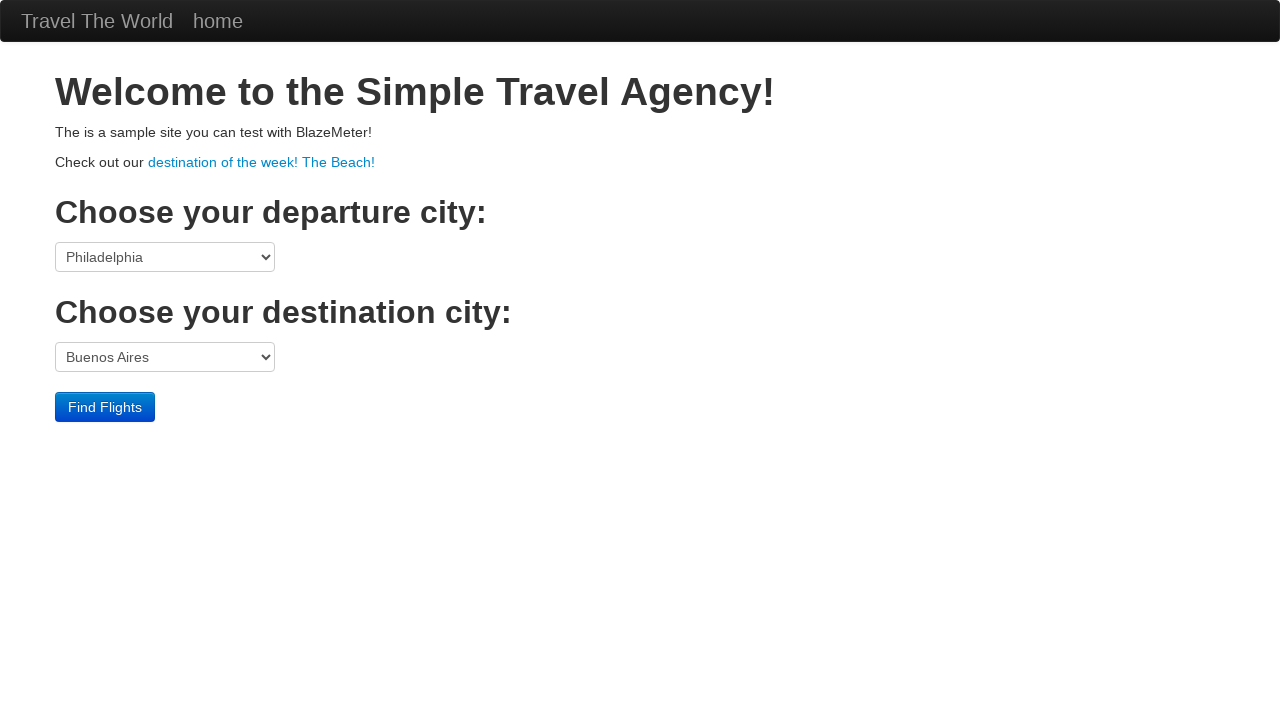

Selected Rome as destination city on select[name='toPort']
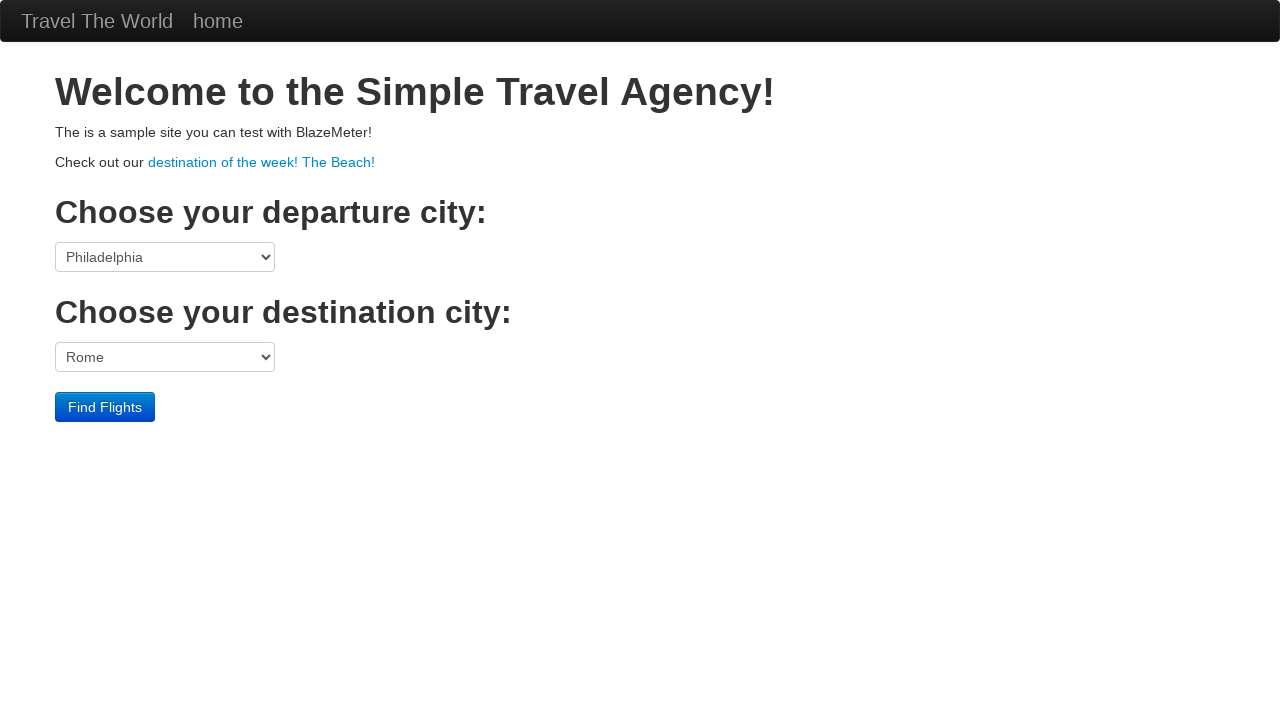

Clicked Find Flights button at (105, 407) on .btn-primary
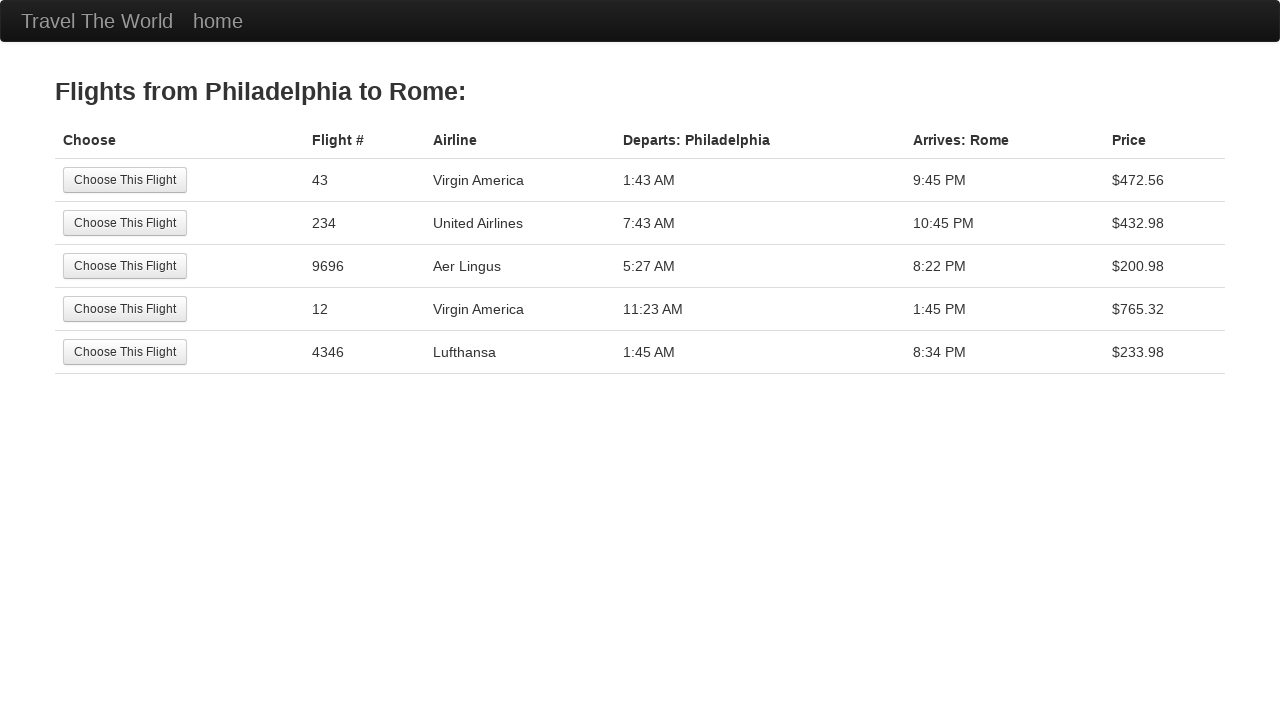

Flights page loaded with available flights from Philadelphia to Rome
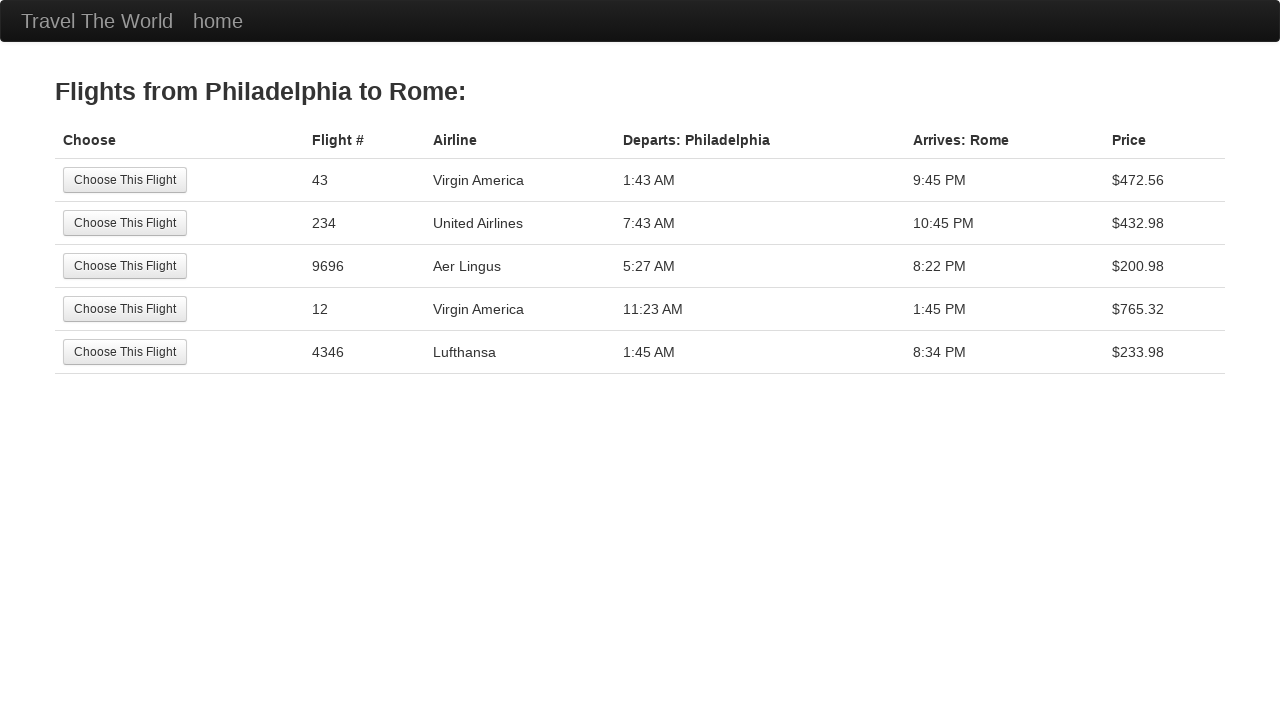

Selected a flight from the available options at (125, 223) on tr:nth-child(2) .btn
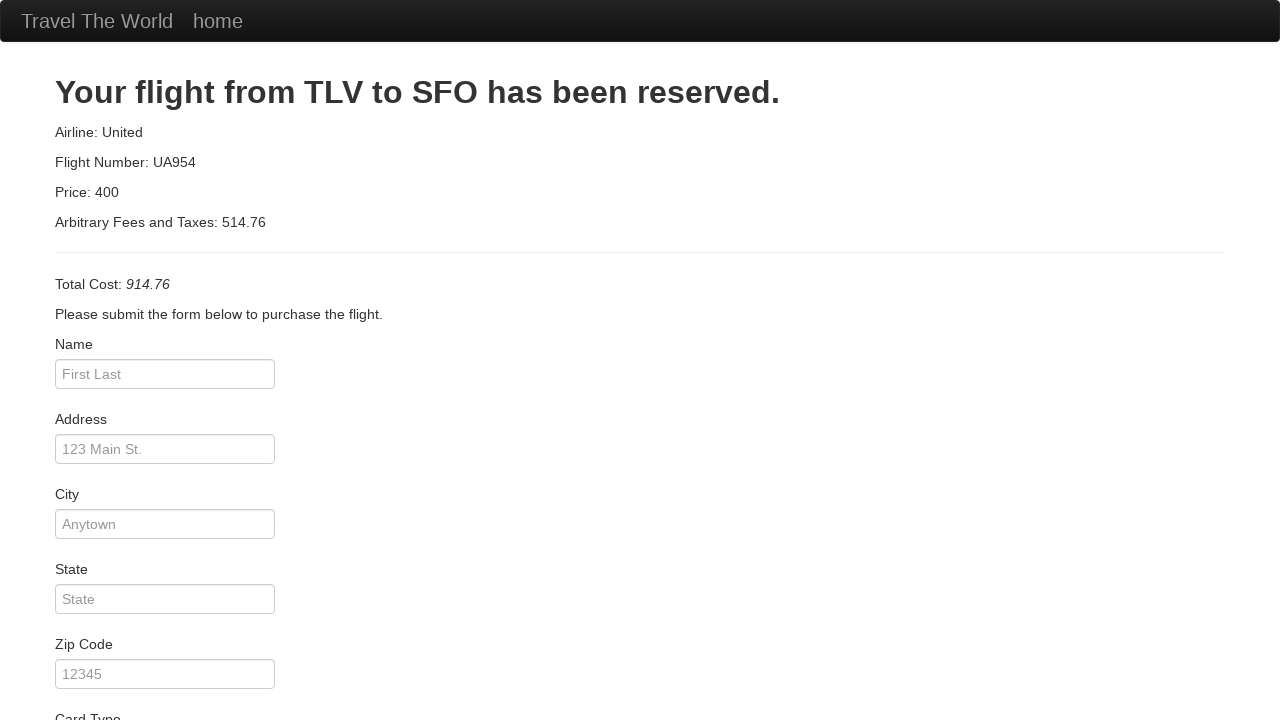

Entered passenger name: Chico Silva on #inputName
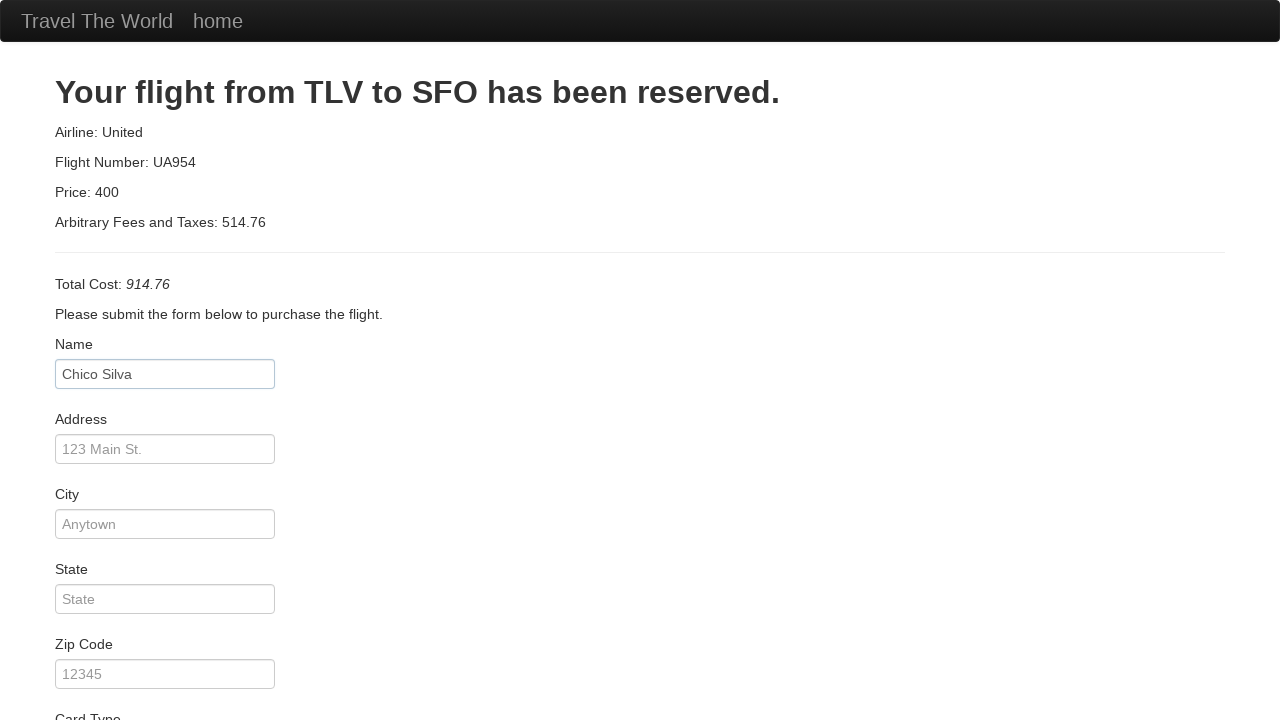

Entered passenger address: Aqui ao lado on #address
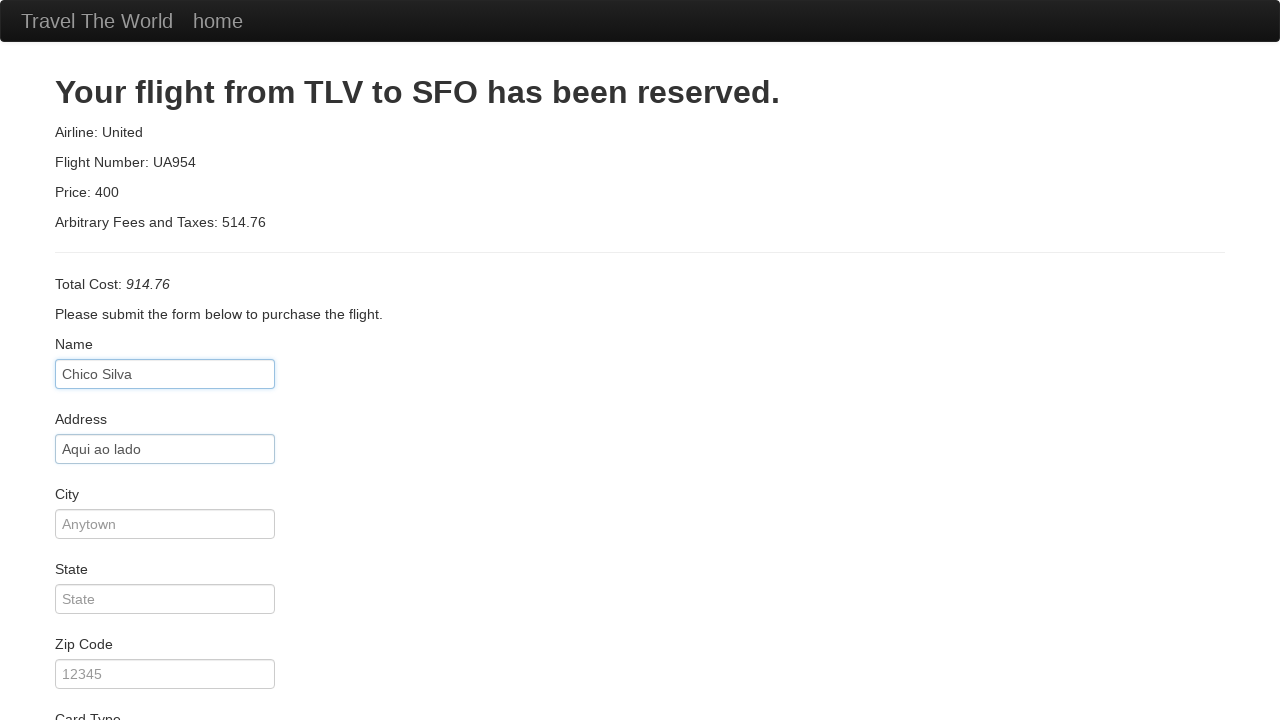

Submitted flight purchase at (118, 685) on .btn-primary
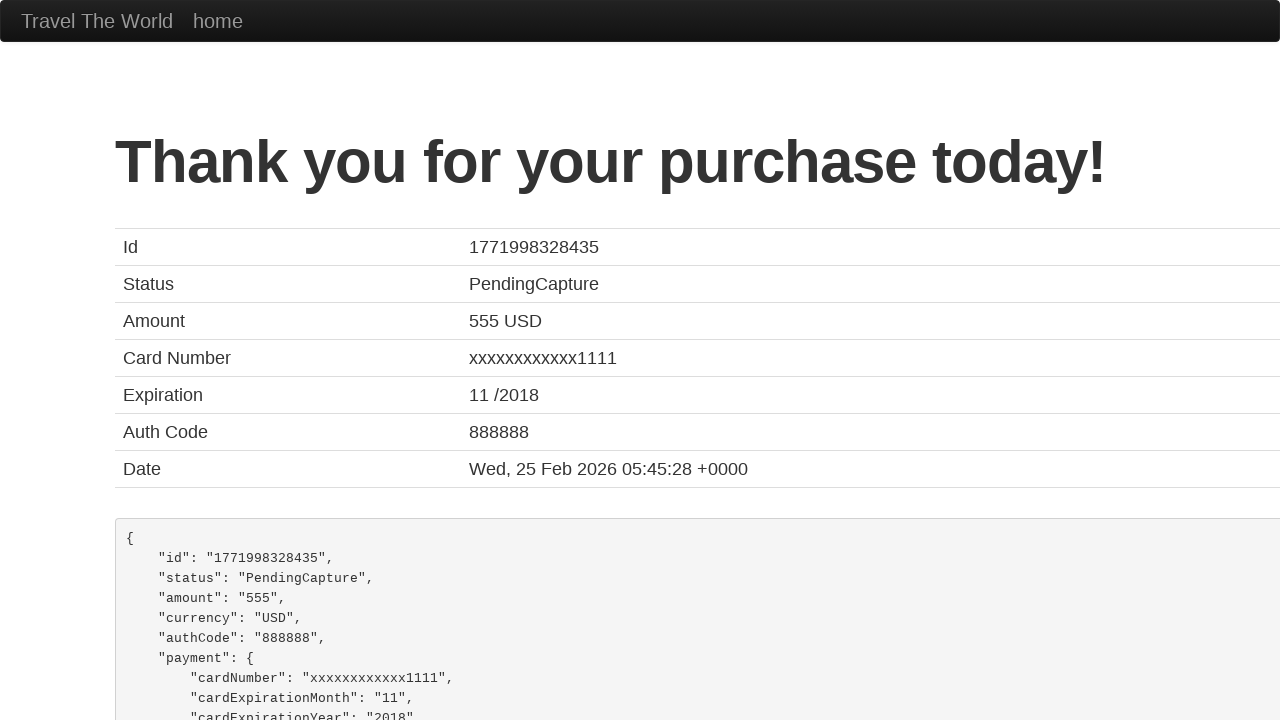

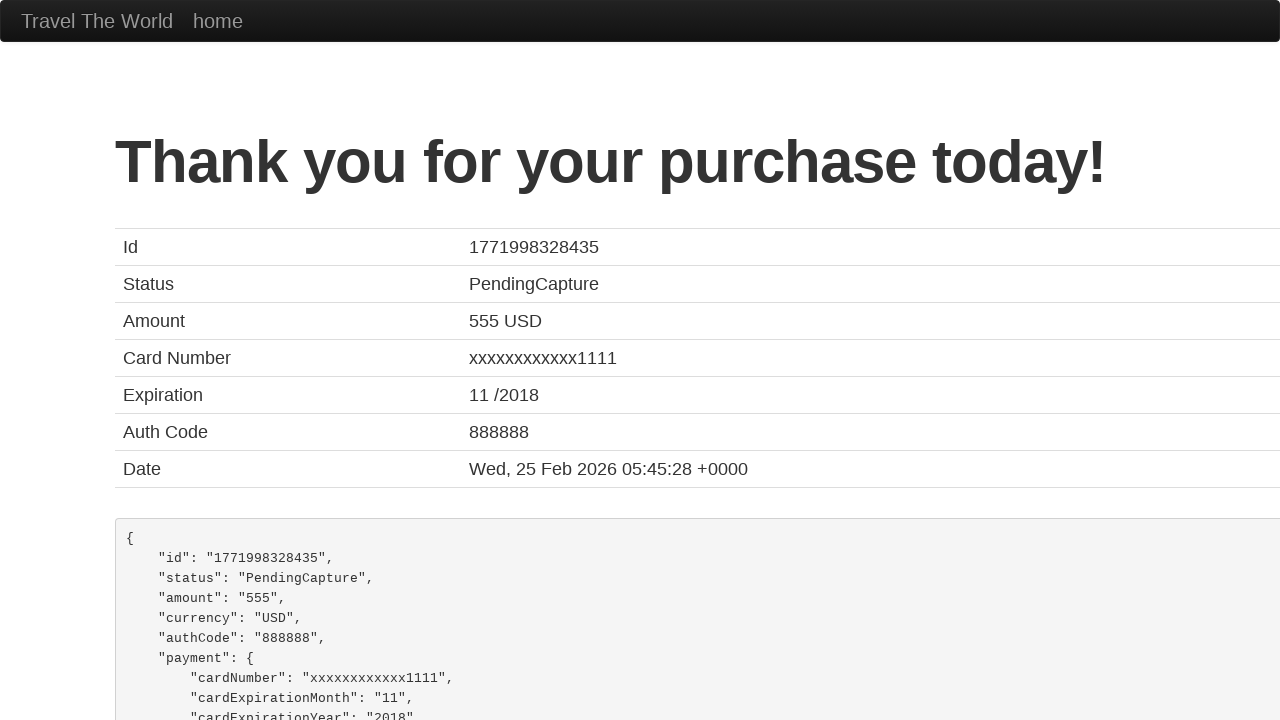